Navigates to W3Schools HTML tutorial page and clicks on a blue styled link element

Starting URL: https://www.w3schools.com/html/default.asp

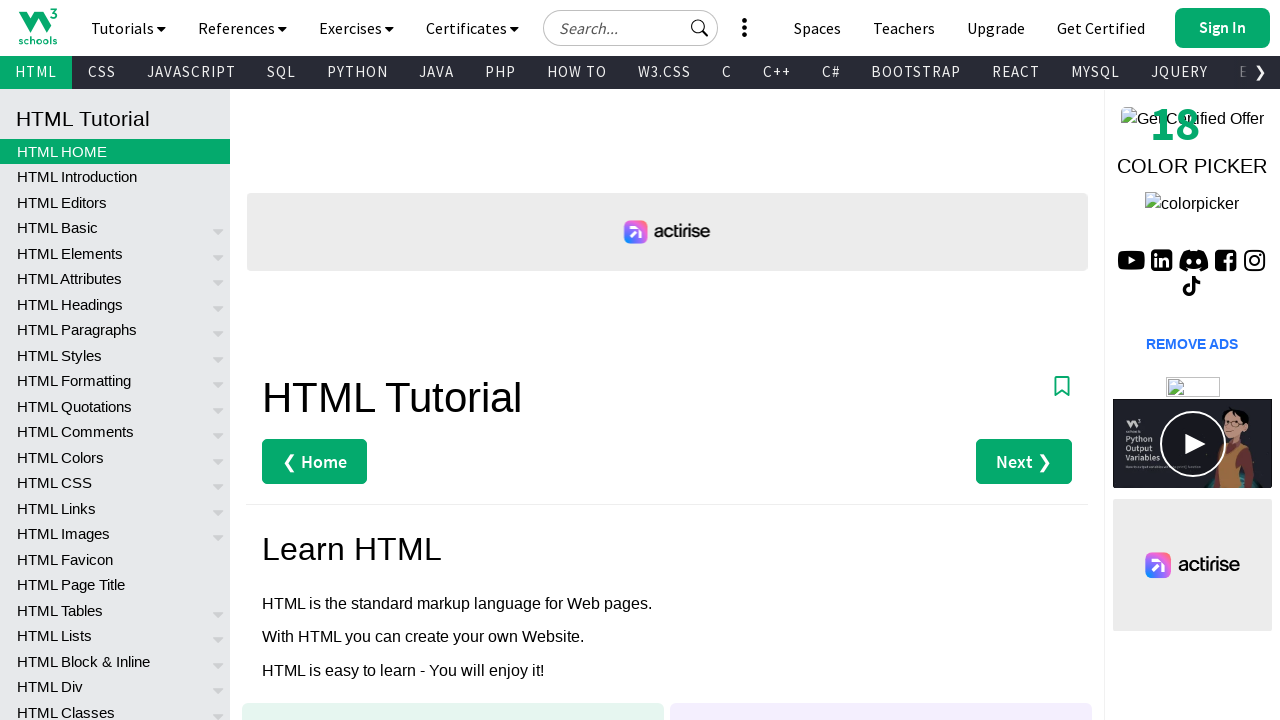

Navigated to W3Schools HTML tutorial page
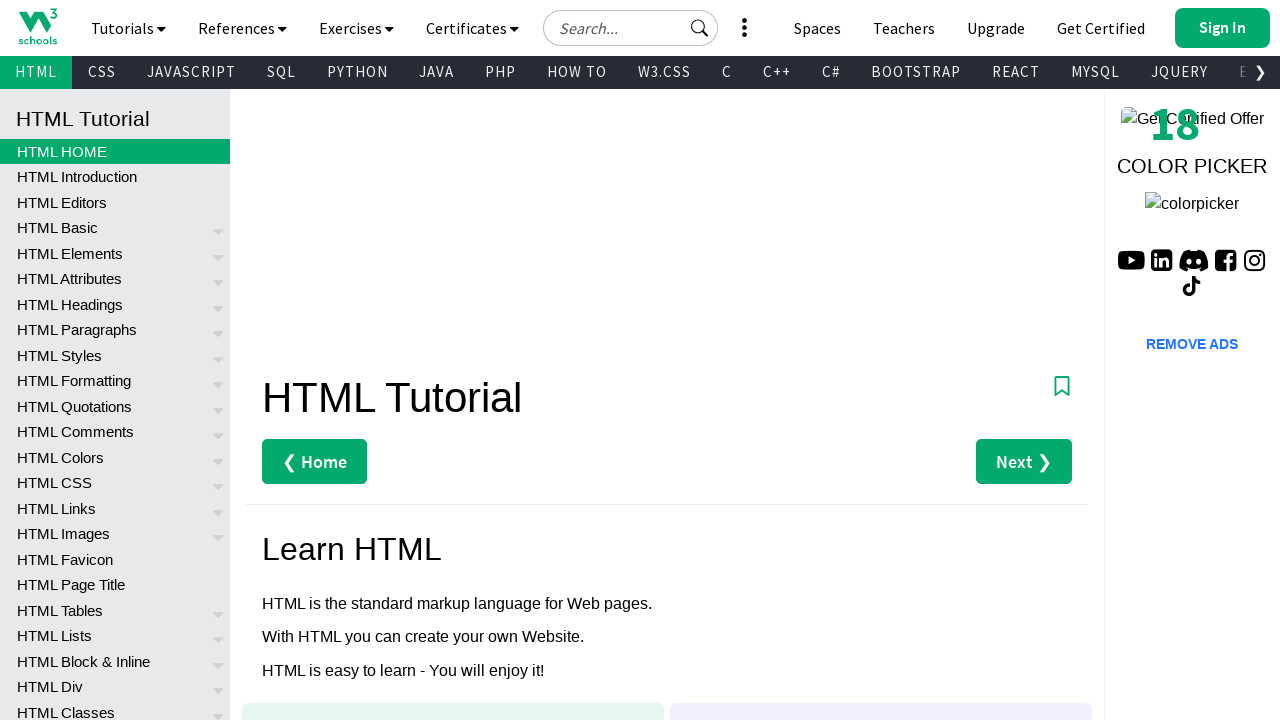

Clicked on blue styled link element at (340, 361) on a.w3-blue
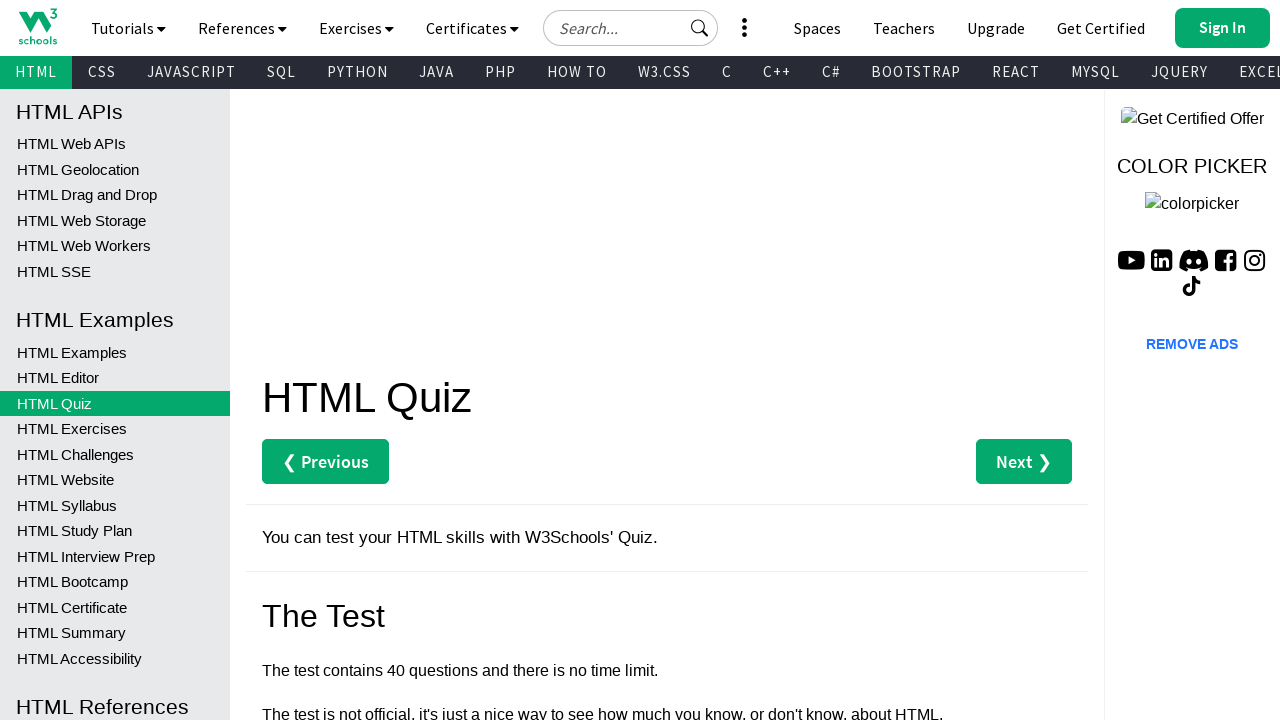

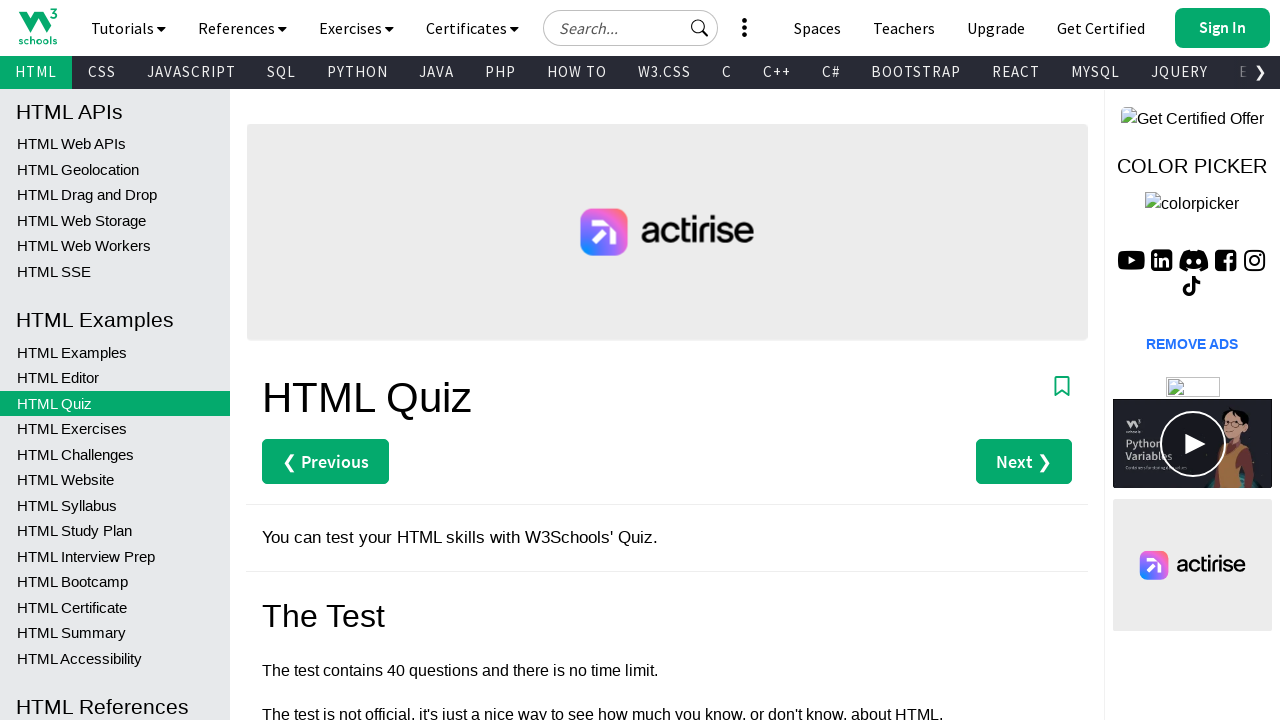